Navigates to the Suzuki Motorcycle India website and verifies the page loads successfully.

Starting URL: https://www.suzukimotorcycle.co.in/

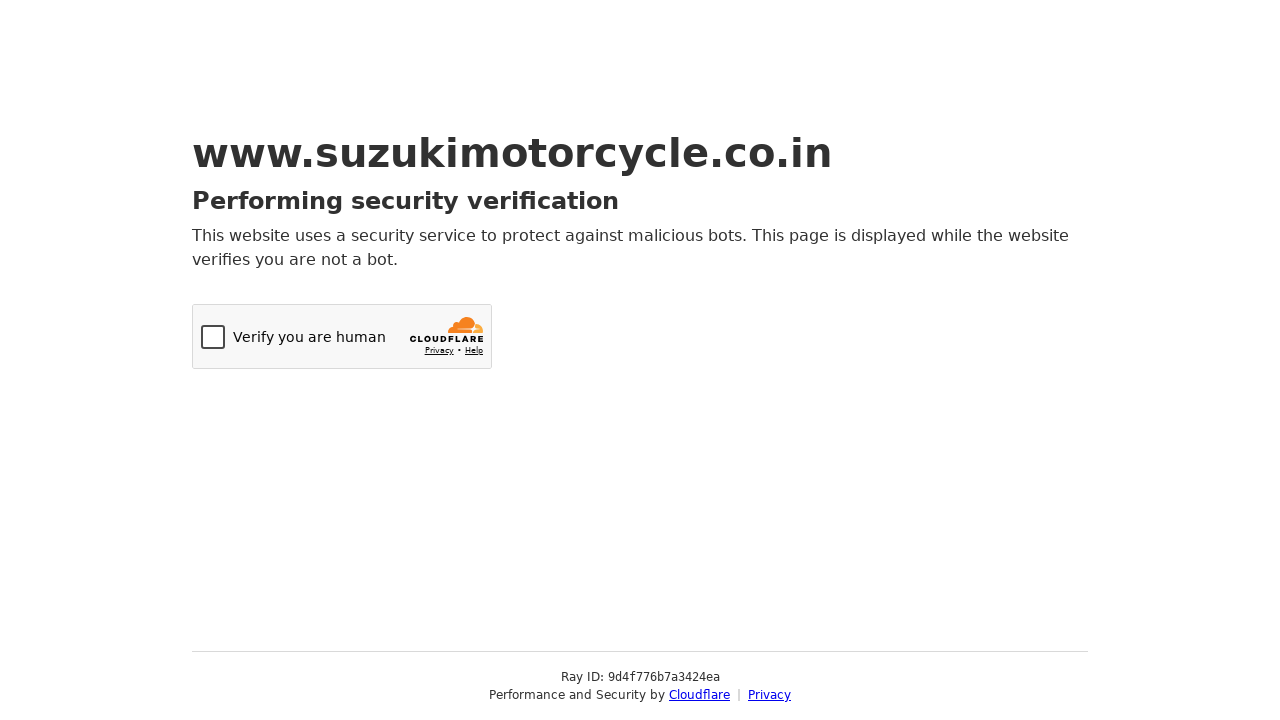

Navigated to Suzuki Motorcycle India website
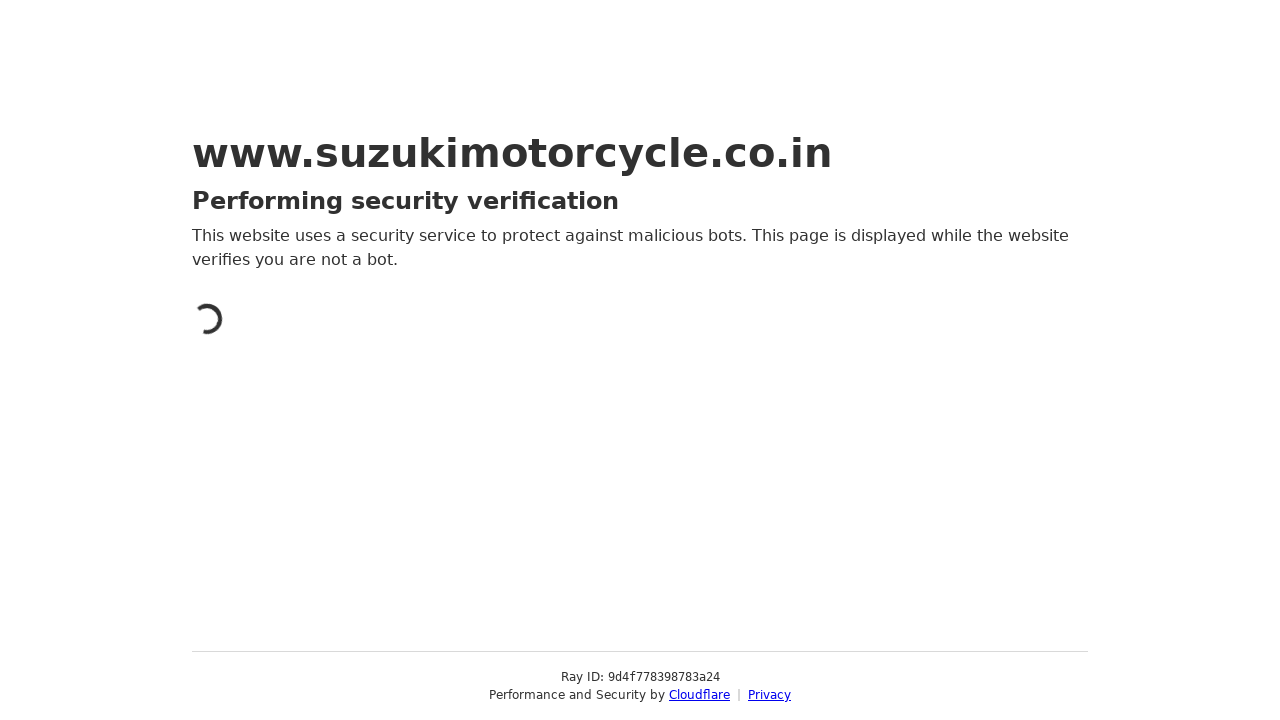

Page DOM content loaded successfully
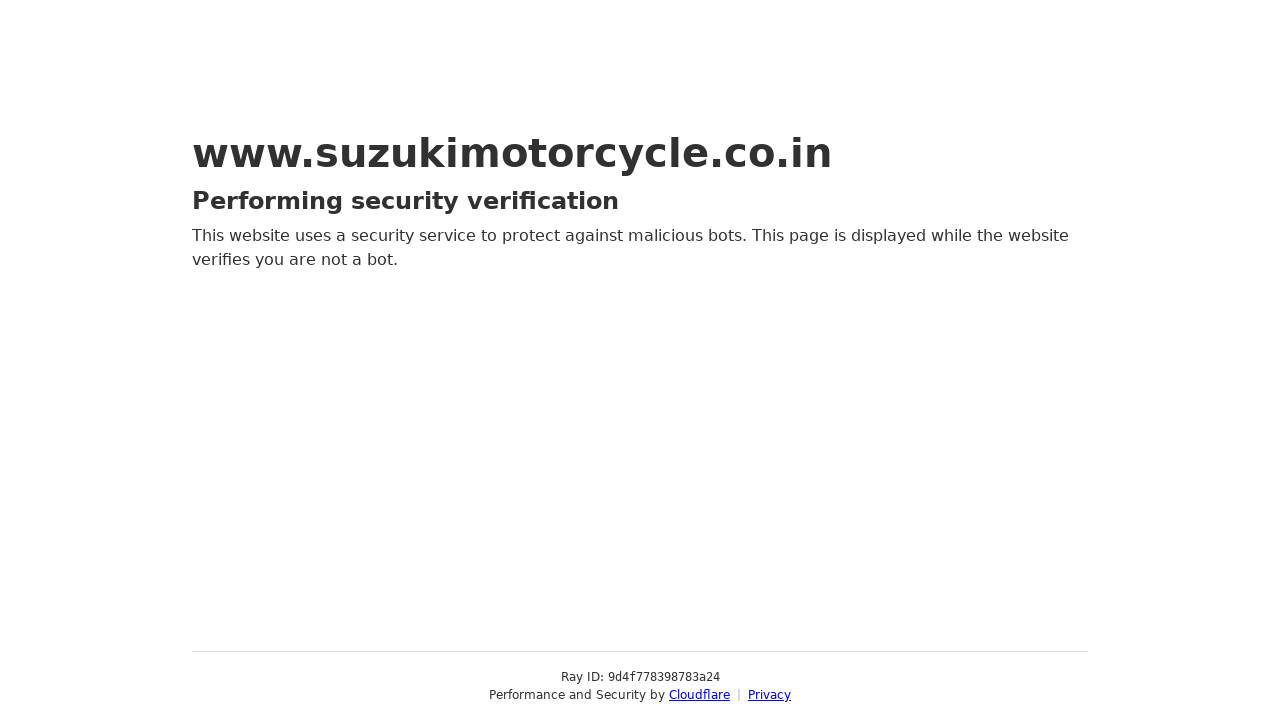

Verified page URL matches expected Suzuki Motorcycle India website
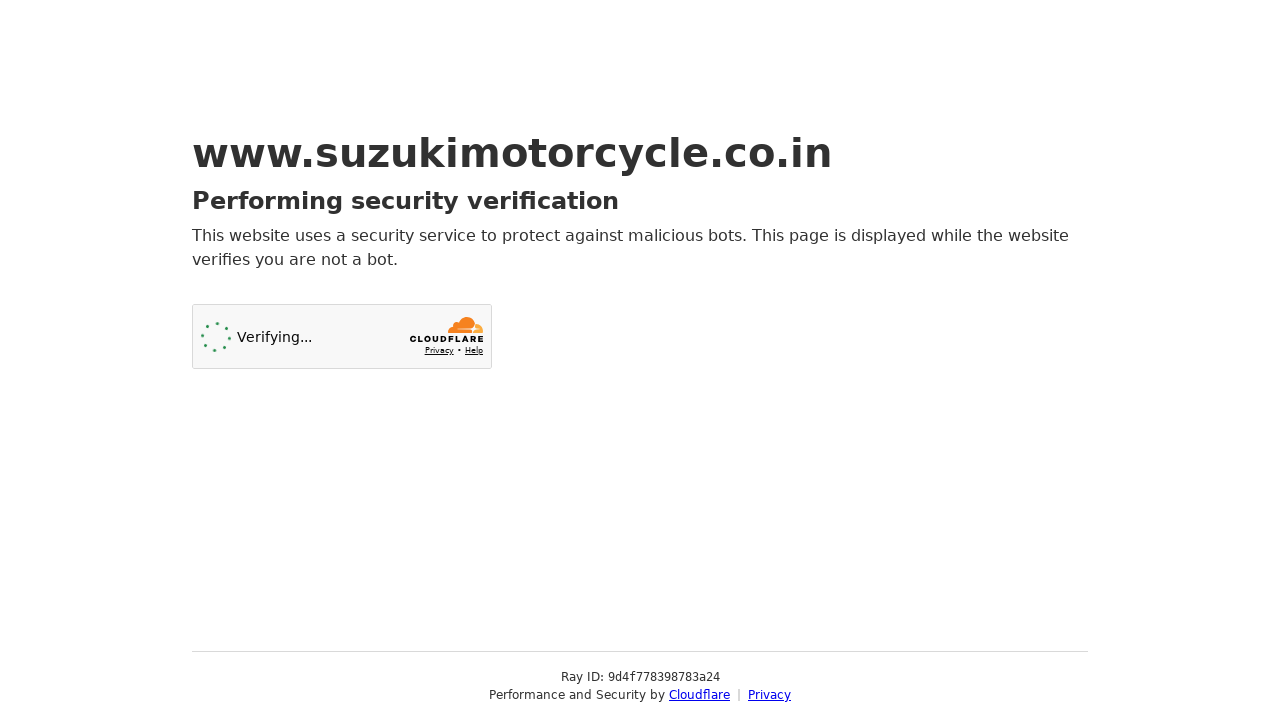

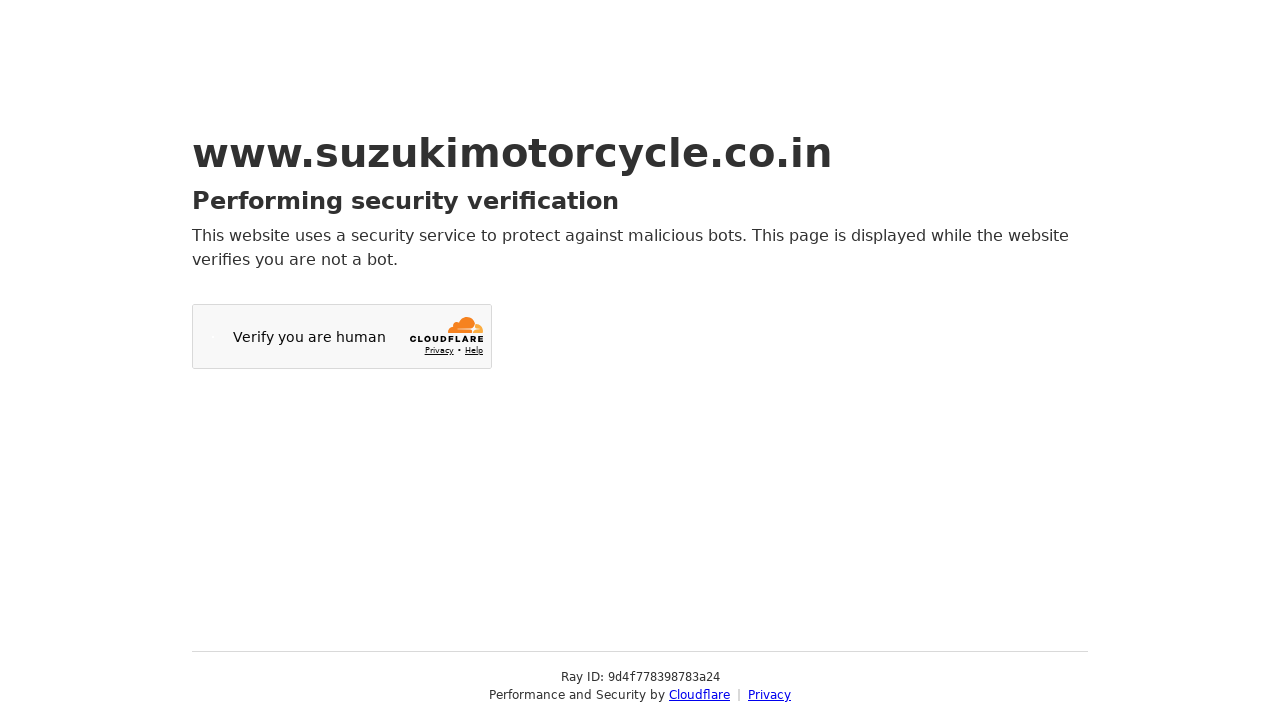